Tests plot zoom interactions by enabling zoom mode, performing a zoom gesture, and resetting the axes.

Starting URL: https://badj.github.io/NZGovDebtTrends2002-2025/

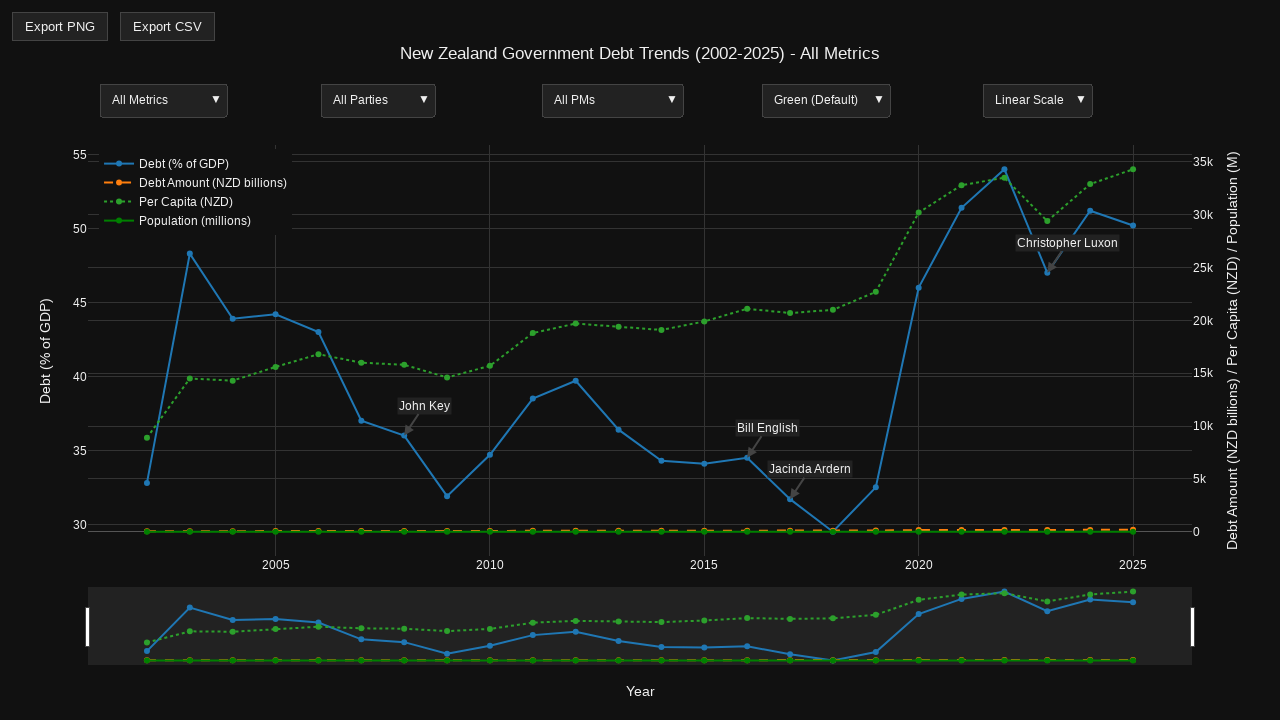

Plotly plot container became visible
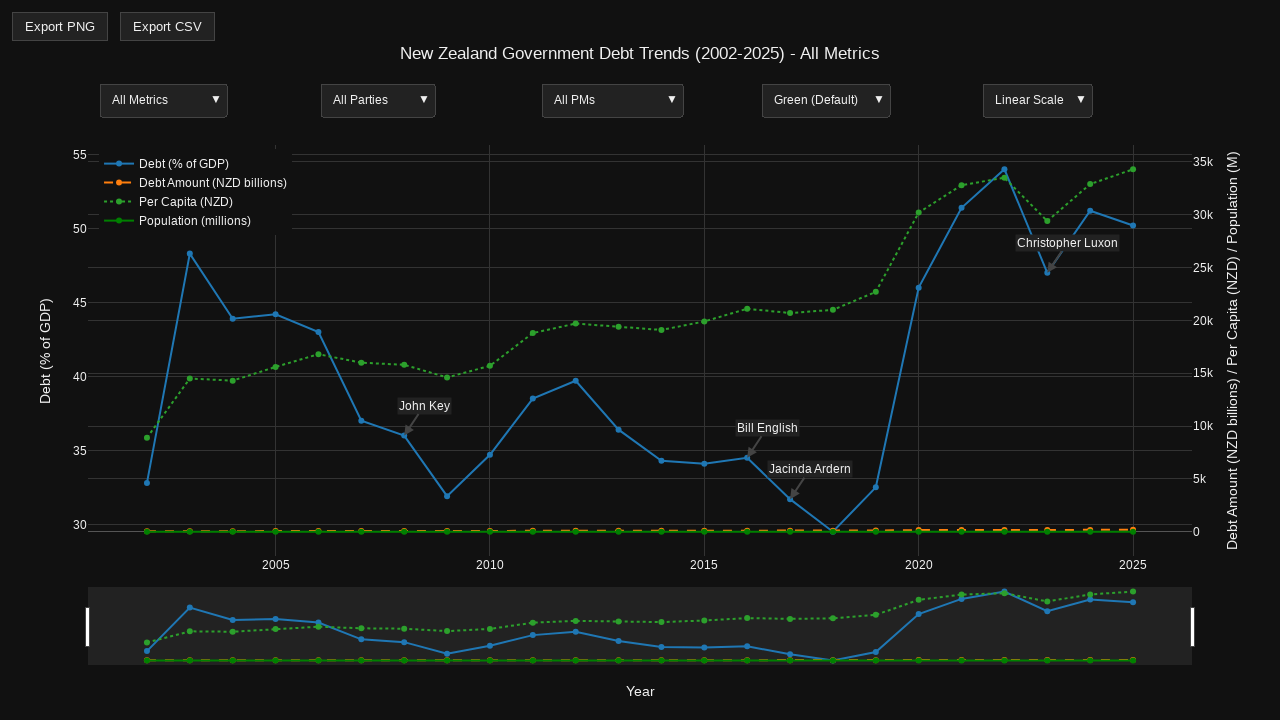

Hovered over plot container to reveal modebar at (640, 370) on .js-plotly-plot
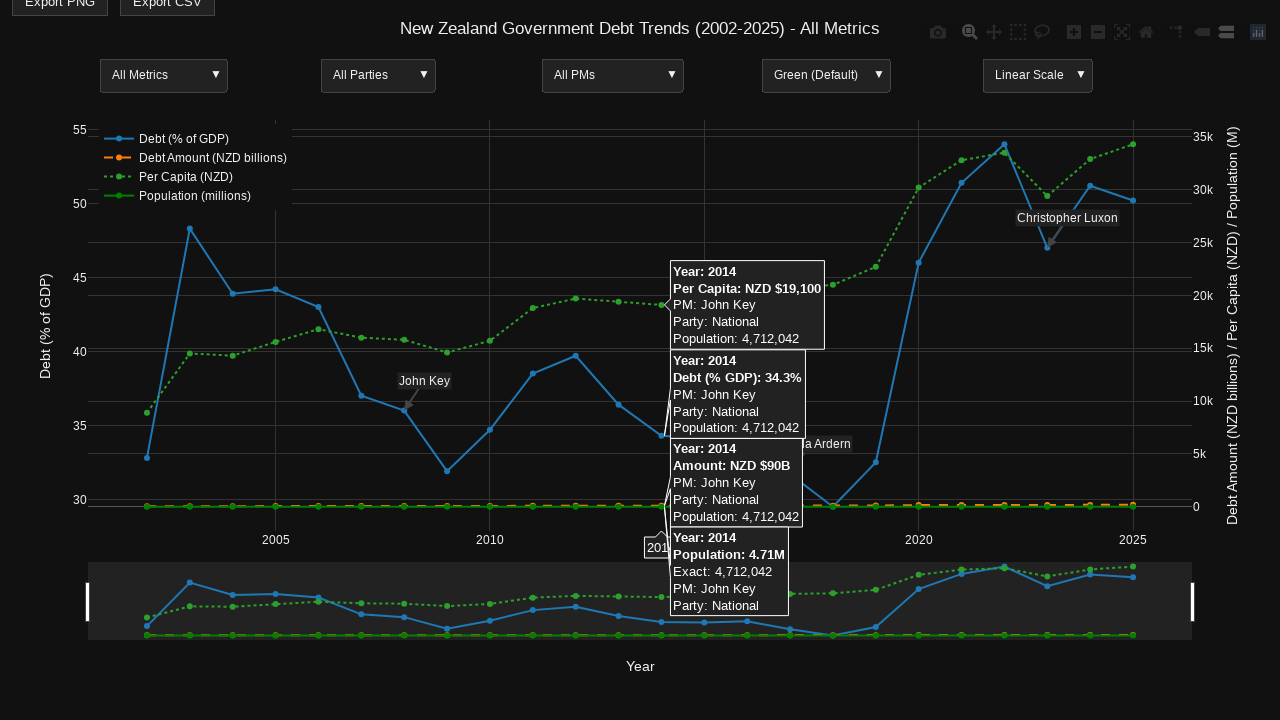

Modebar became visible
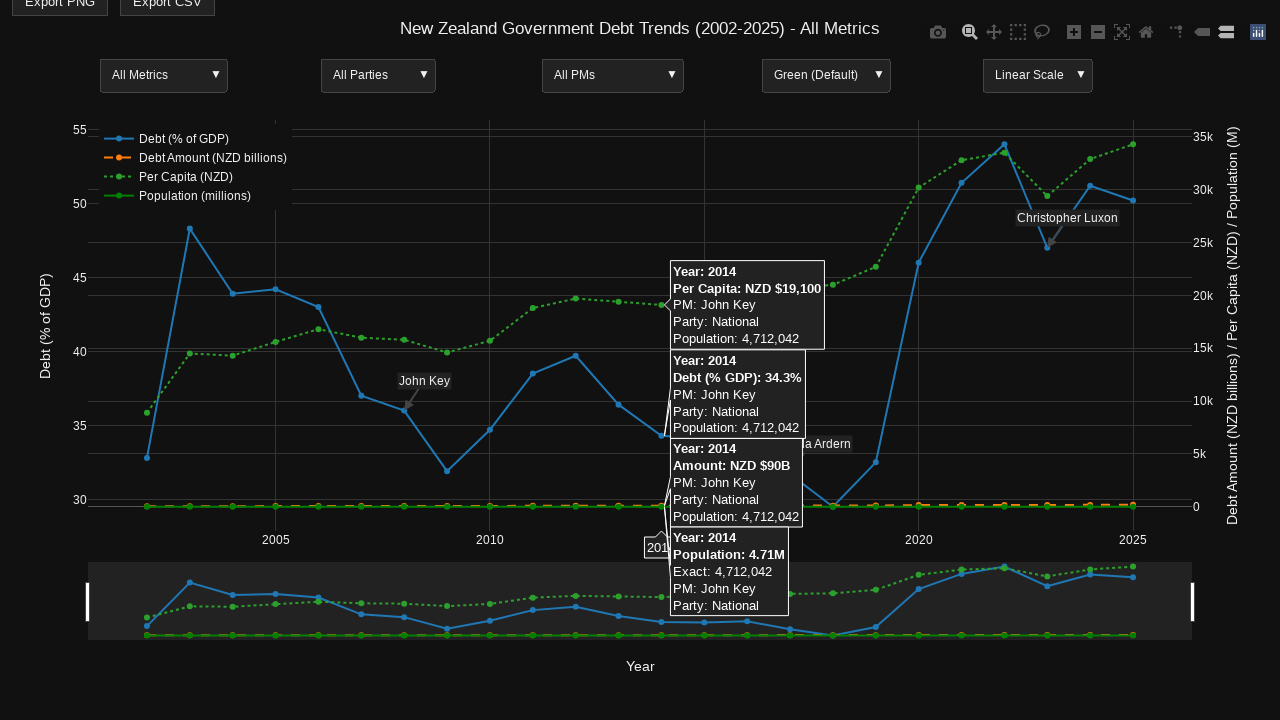

Zoom button became visible in modebar
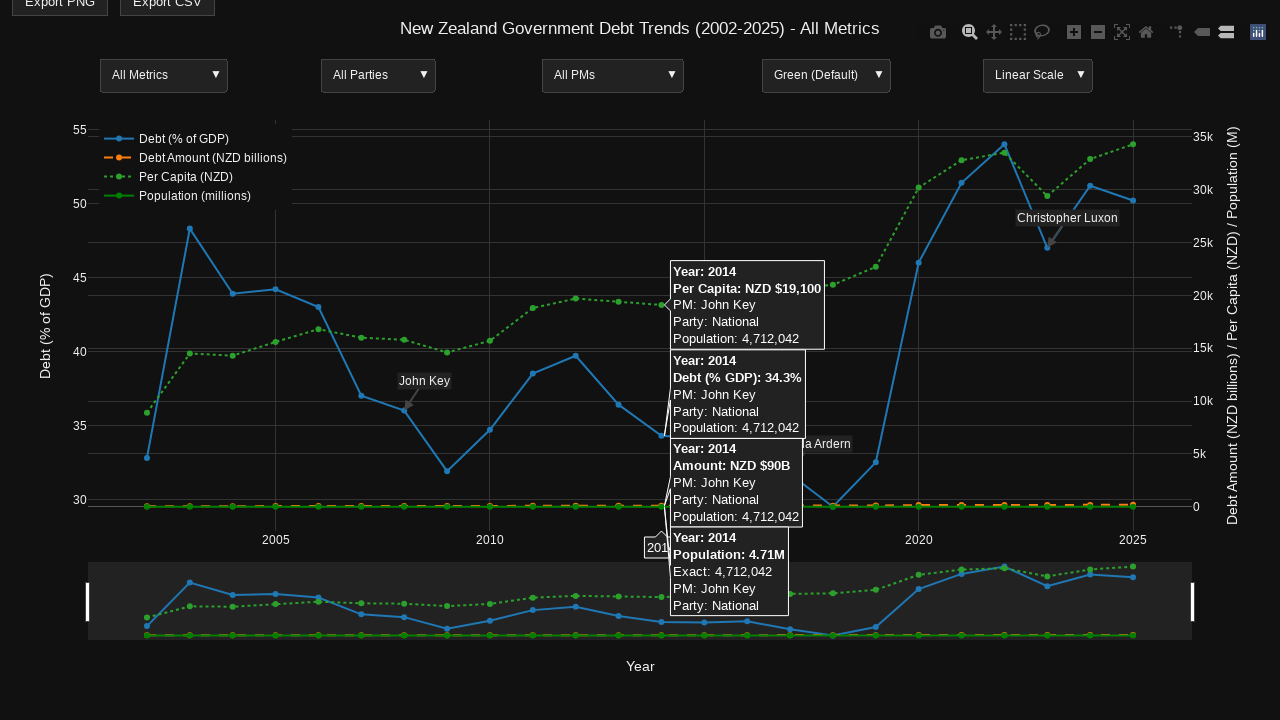

Clicked zoom button to enable zoom mode at (970, 32) on a.modebar-btn[data-attr="dragmode"][data-val="zoom"]
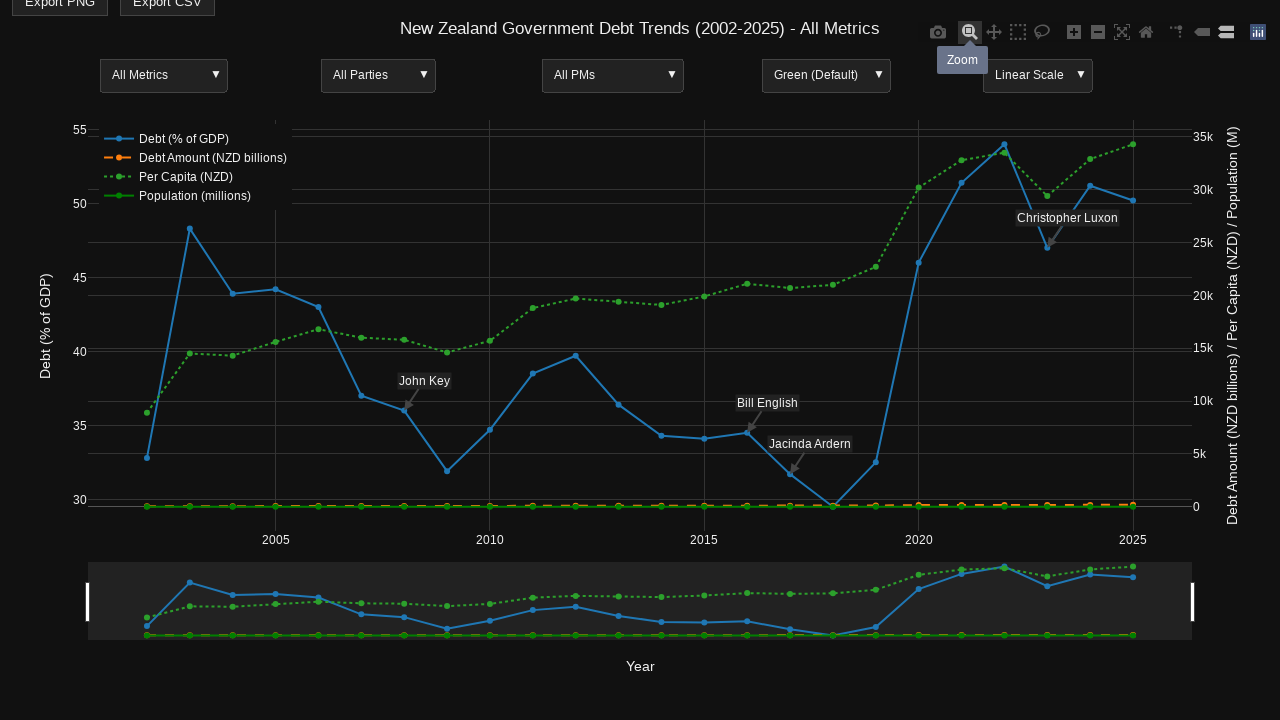

Moved mouse to starting position for zoom gesture at (324, 195)
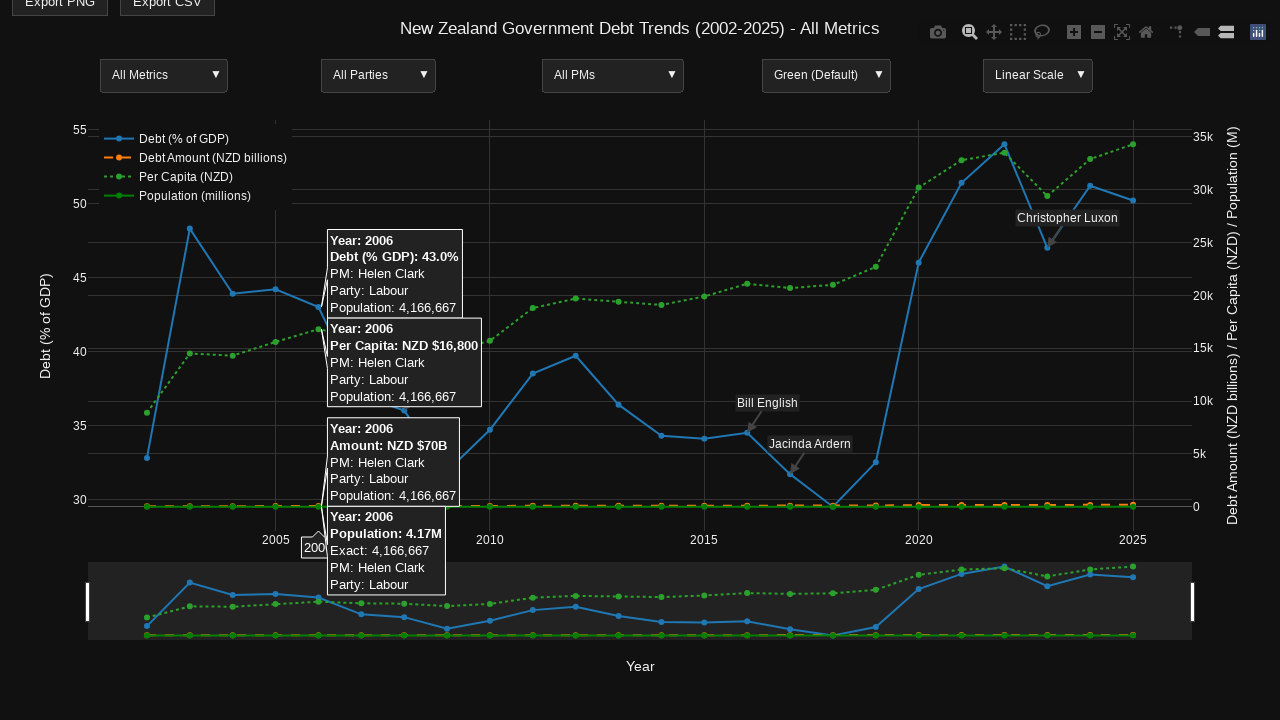

Pressed mouse button to begin zoom drag at (324, 195)
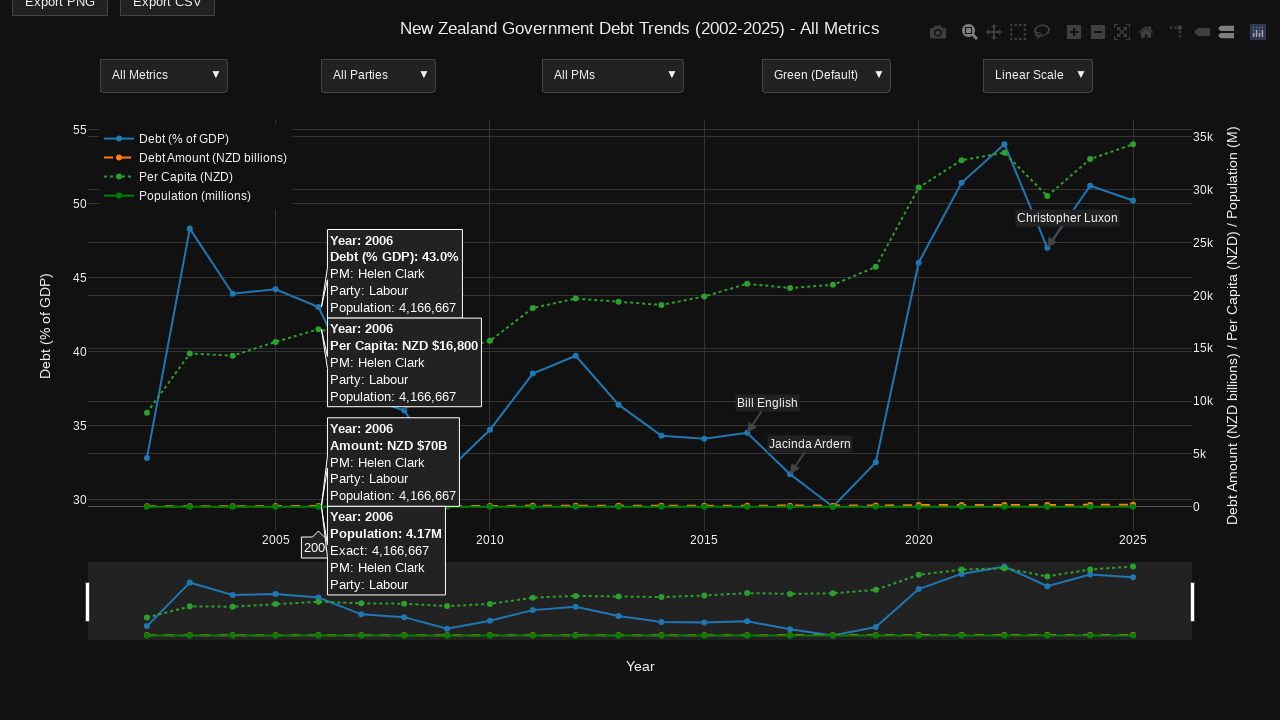

Dragged mouse to ending position for zoom selection at (956, 545)
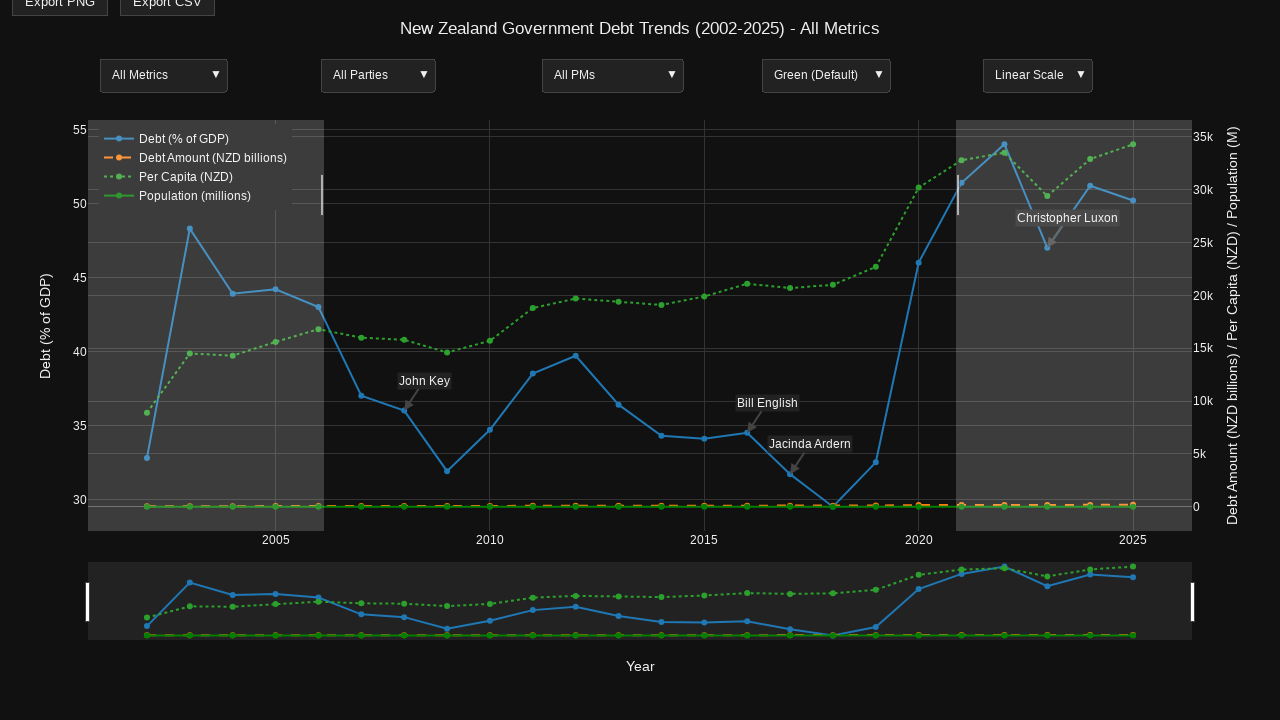

Released mouse button to complete zoom gesture at (956, 545)
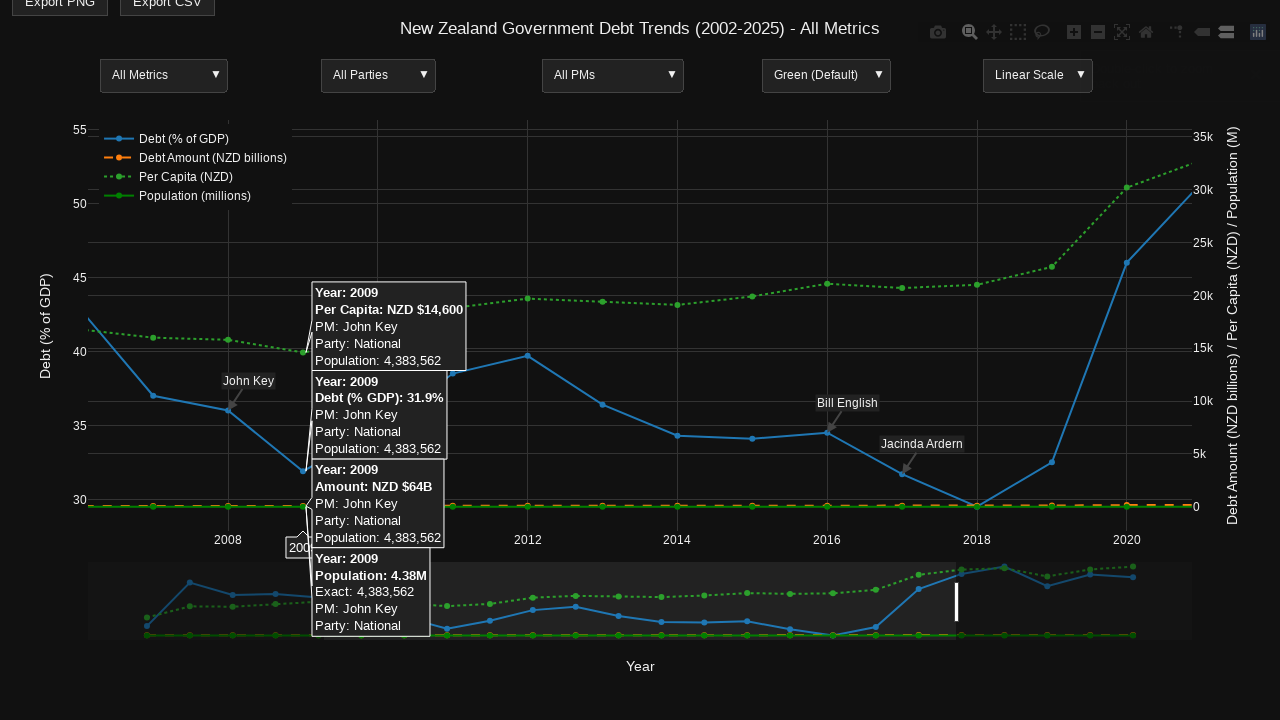

Reset axes button became visible in modebar
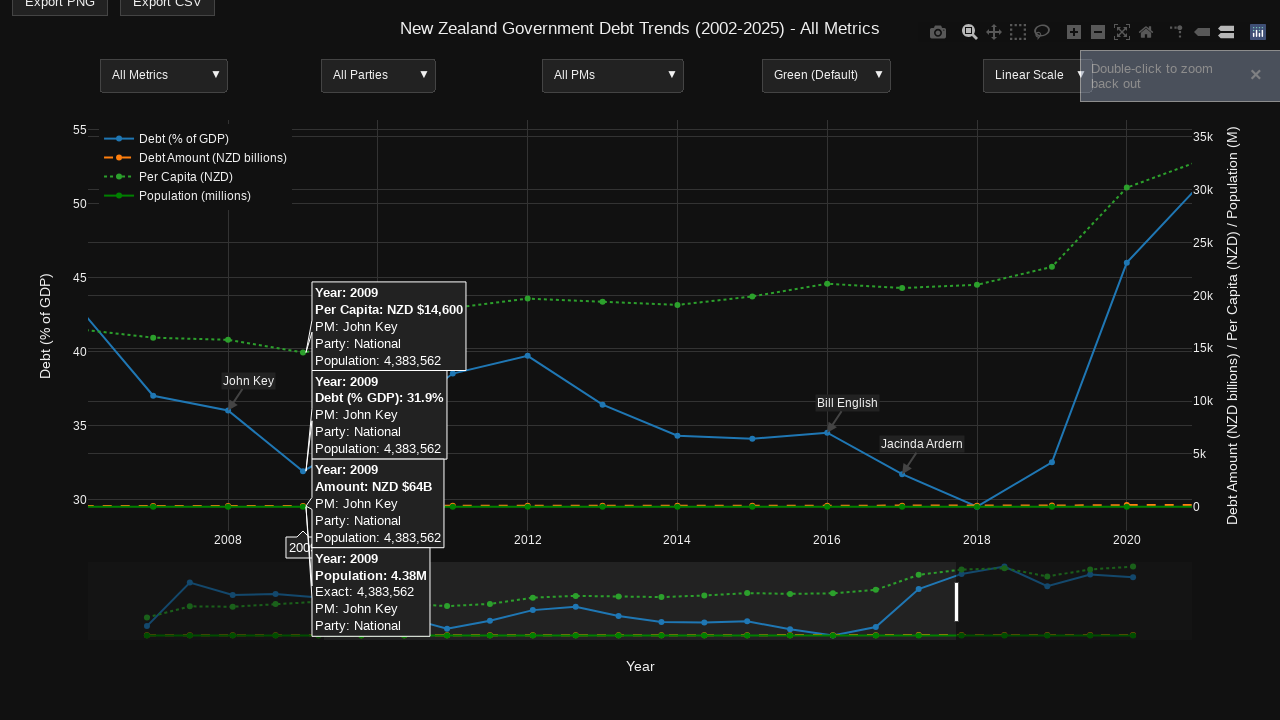

Clicked reset axes button to restore original view at (1146, 32) on a.modebar-btn[data-attr="zoom"][data-val="reset"]
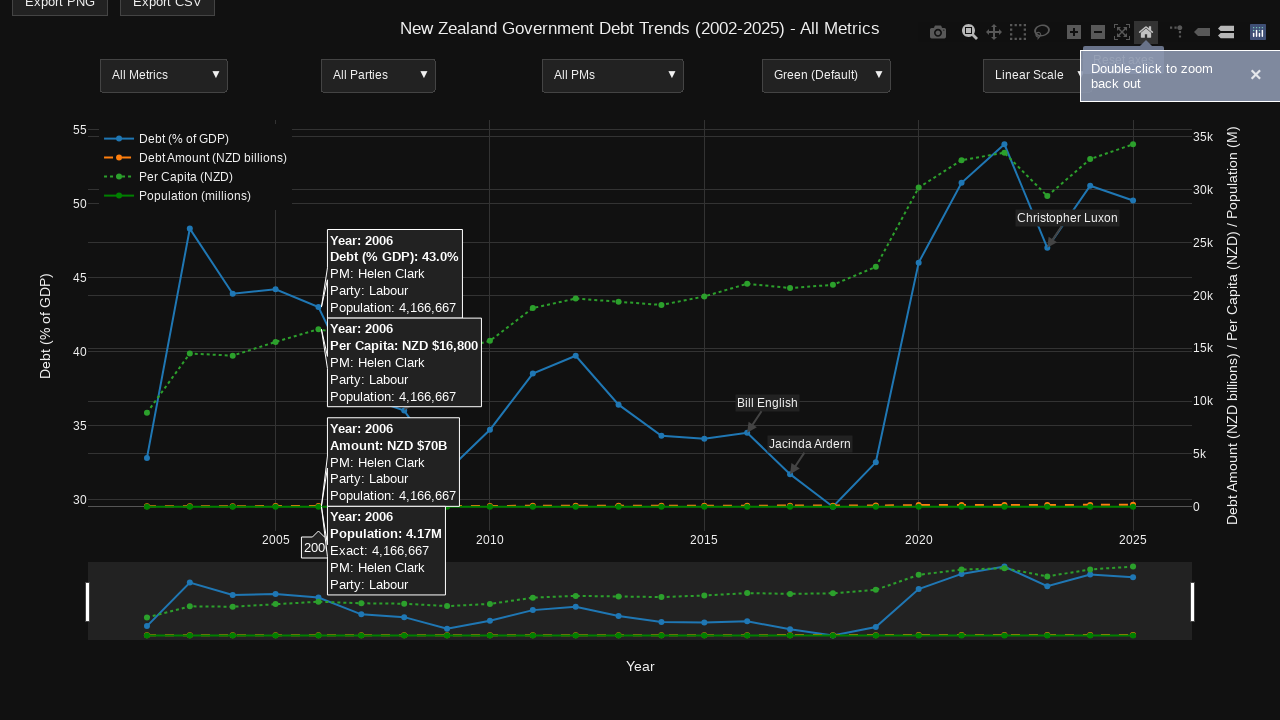

Confirmed plot container remained visible after zoom and reset interactions
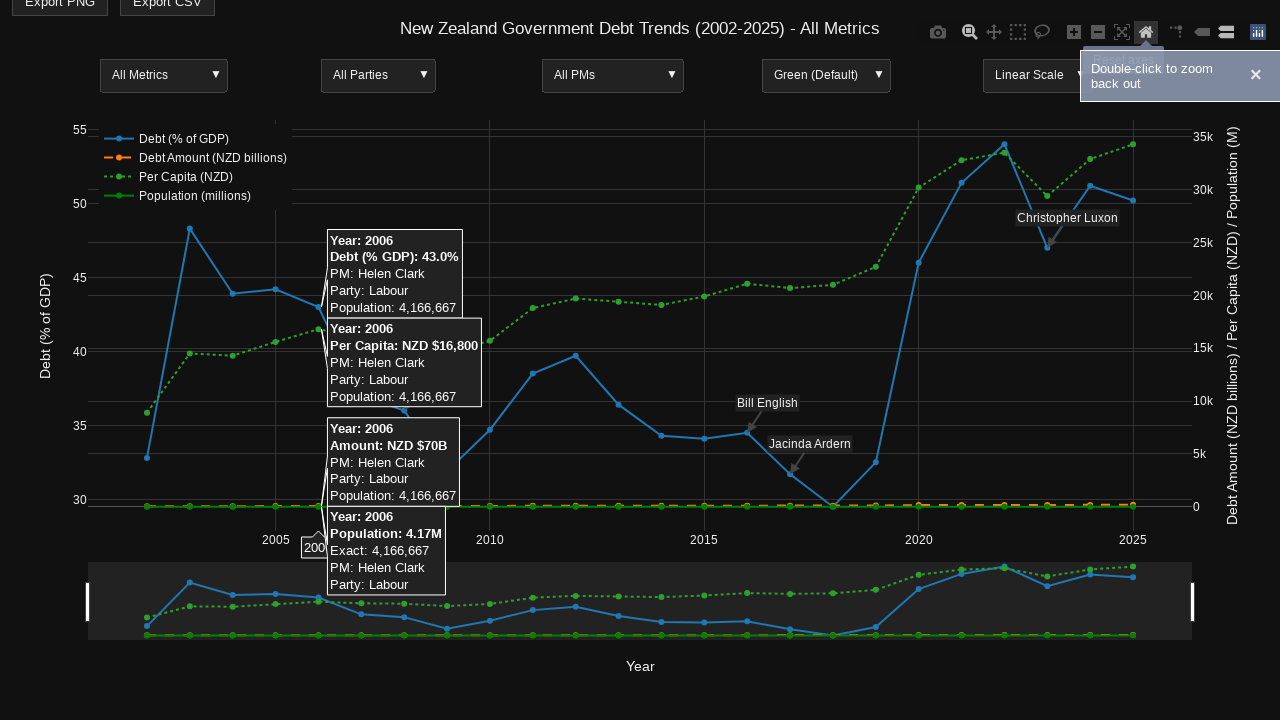

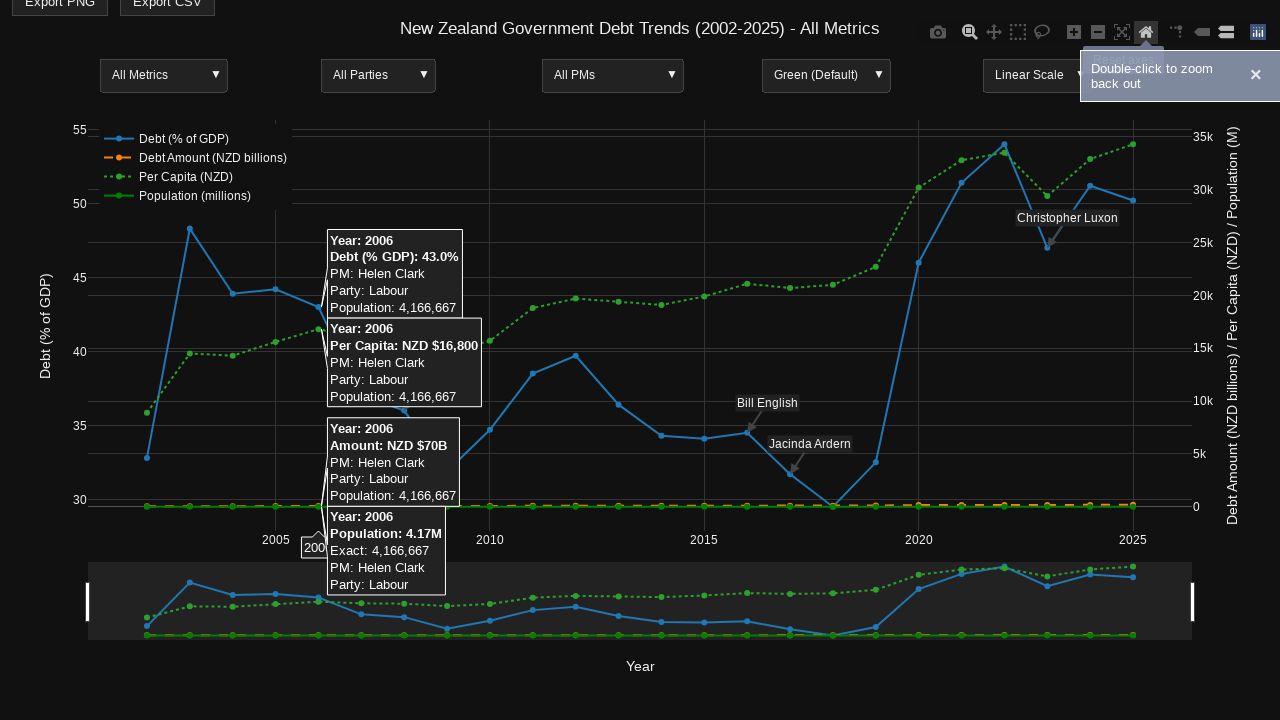